Tests a web form by filling in text and password fields, then submitting the form and verifying a message appears.

Starting URL: https://www.selenium.dev/selenium/web/web-form.html

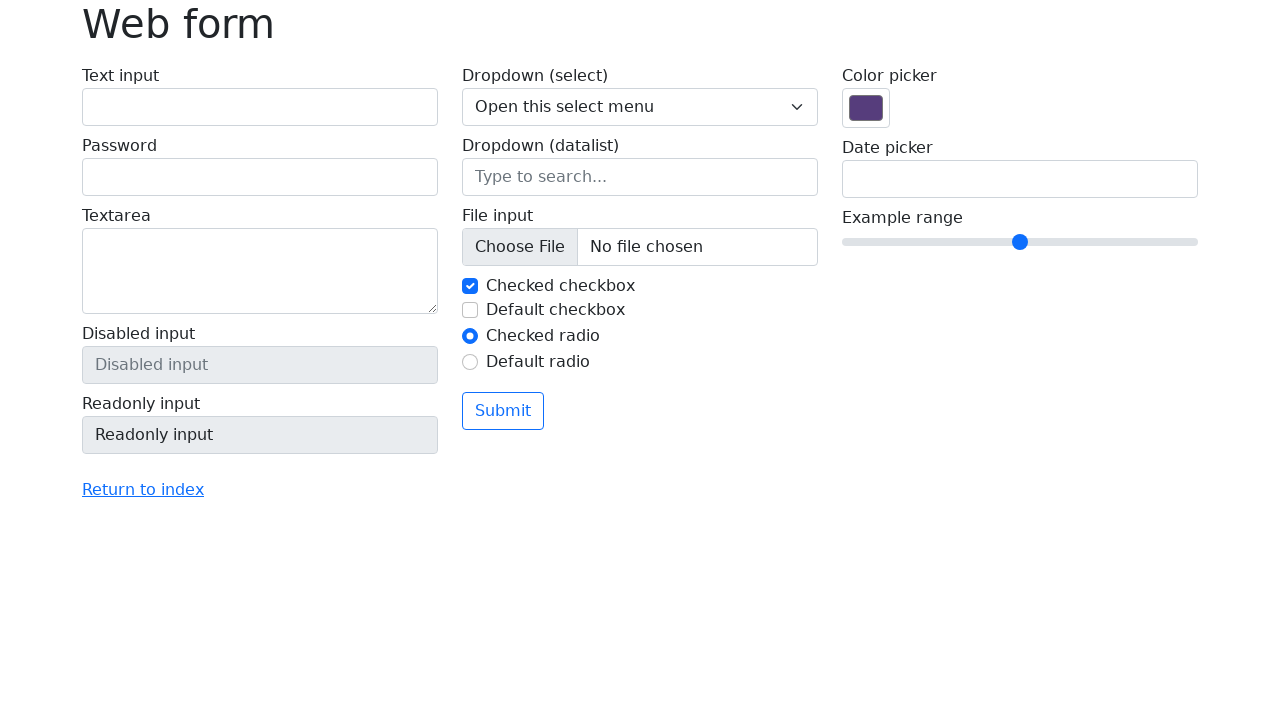

Filled text input field with 'Selenium' on #my-text-id
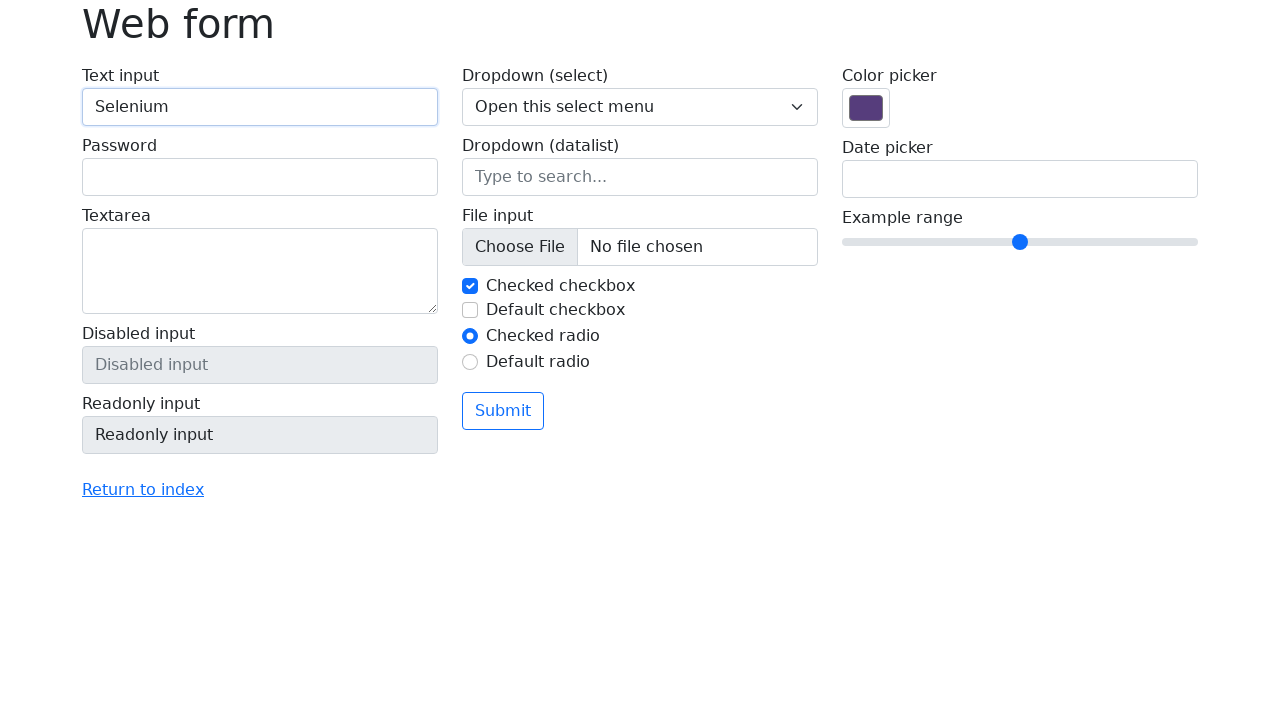

Filled password field with 'Qwe123' on input[name='my-password']
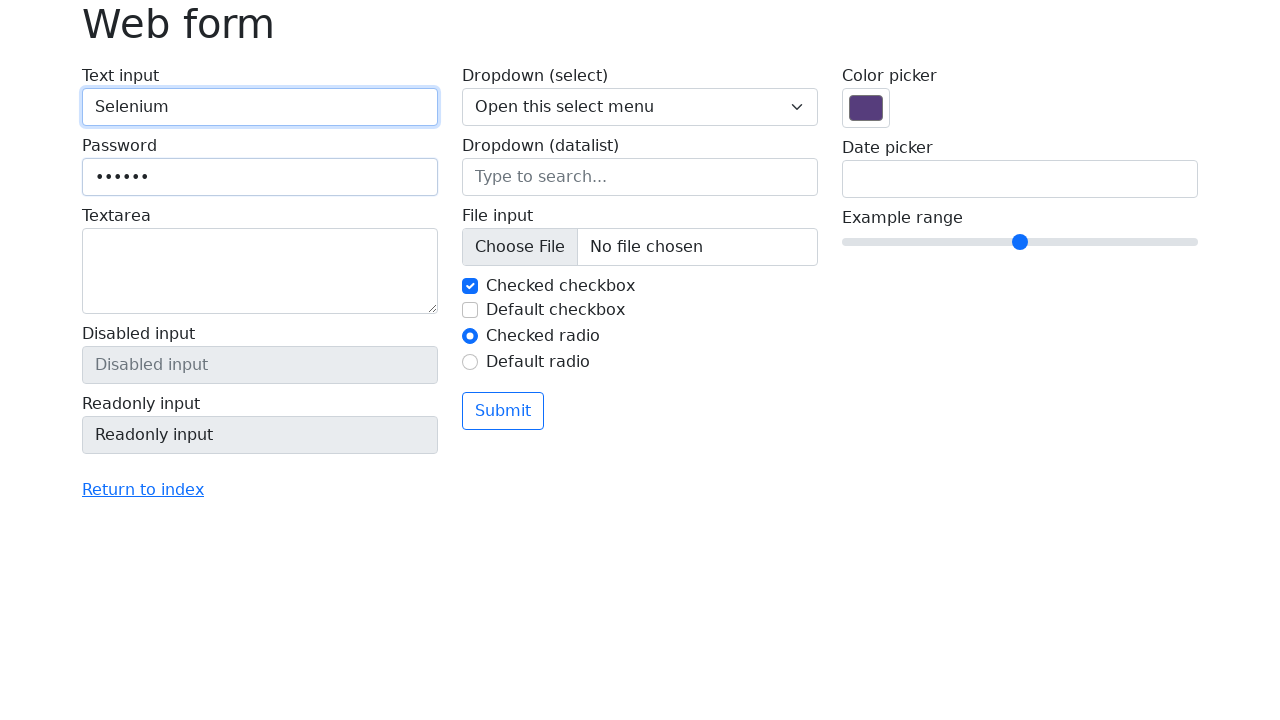

Clicked submit button to submit form at (503, 411) on button
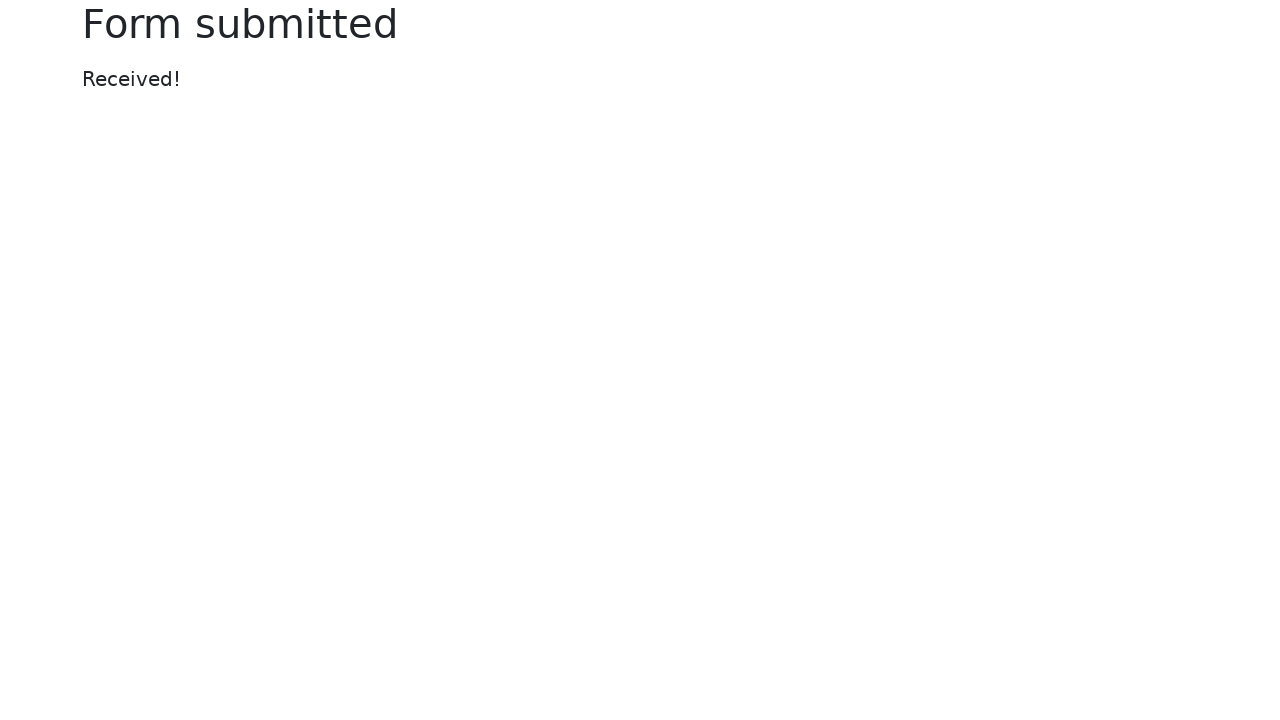

Form submission message appeared
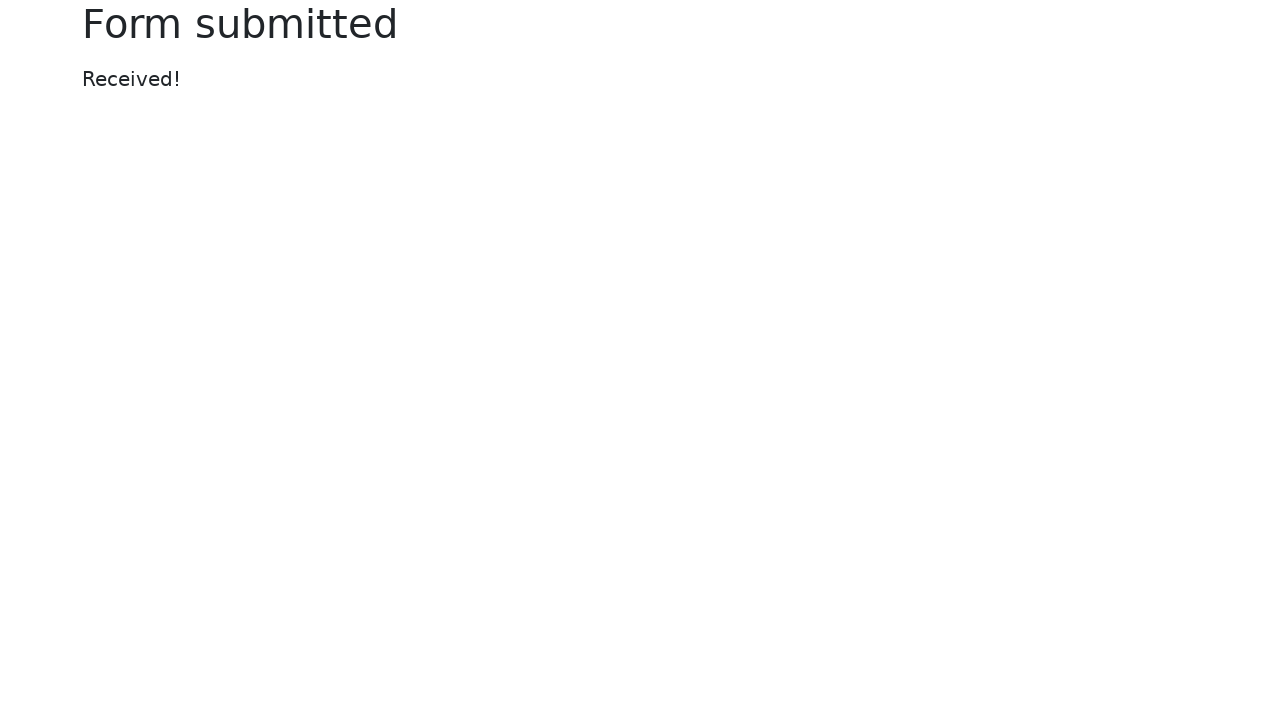

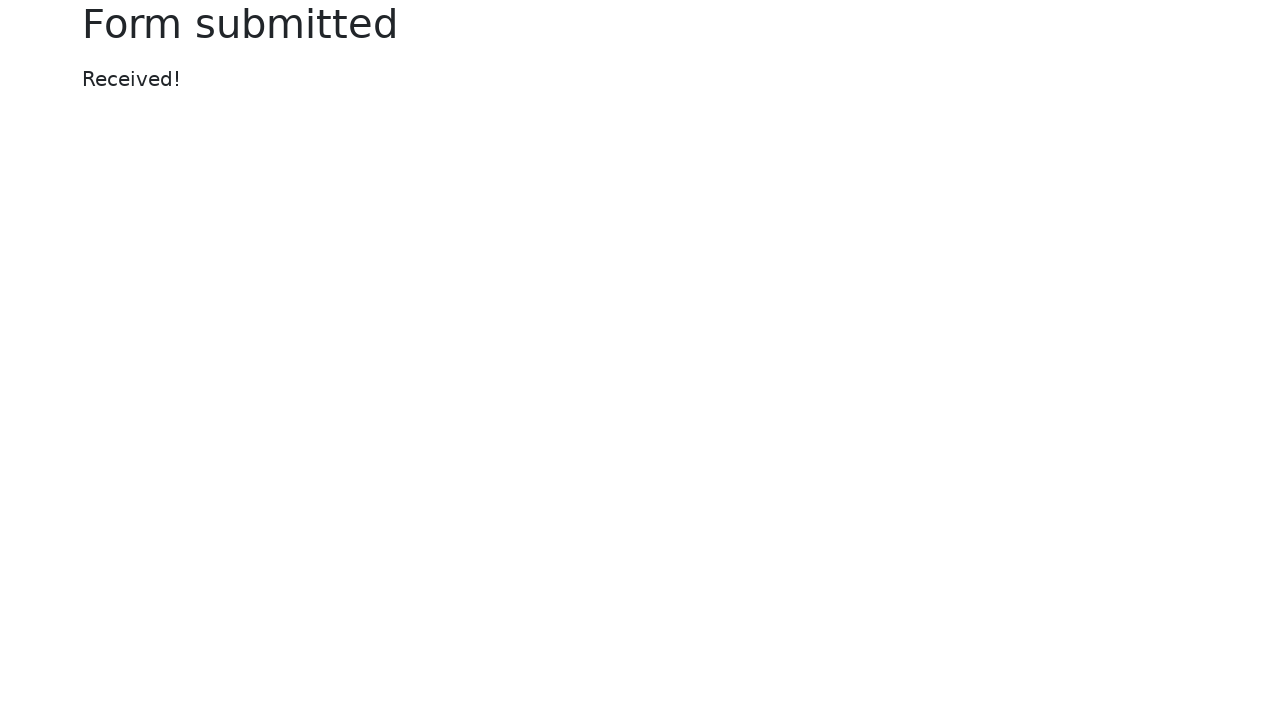